Tests navigation on Edureka website by clicking on "Courses" link and then performing keyboard navigation using arrow down and tab keys to navigate through menu options.

Starting URL: https://www.edureka.co/

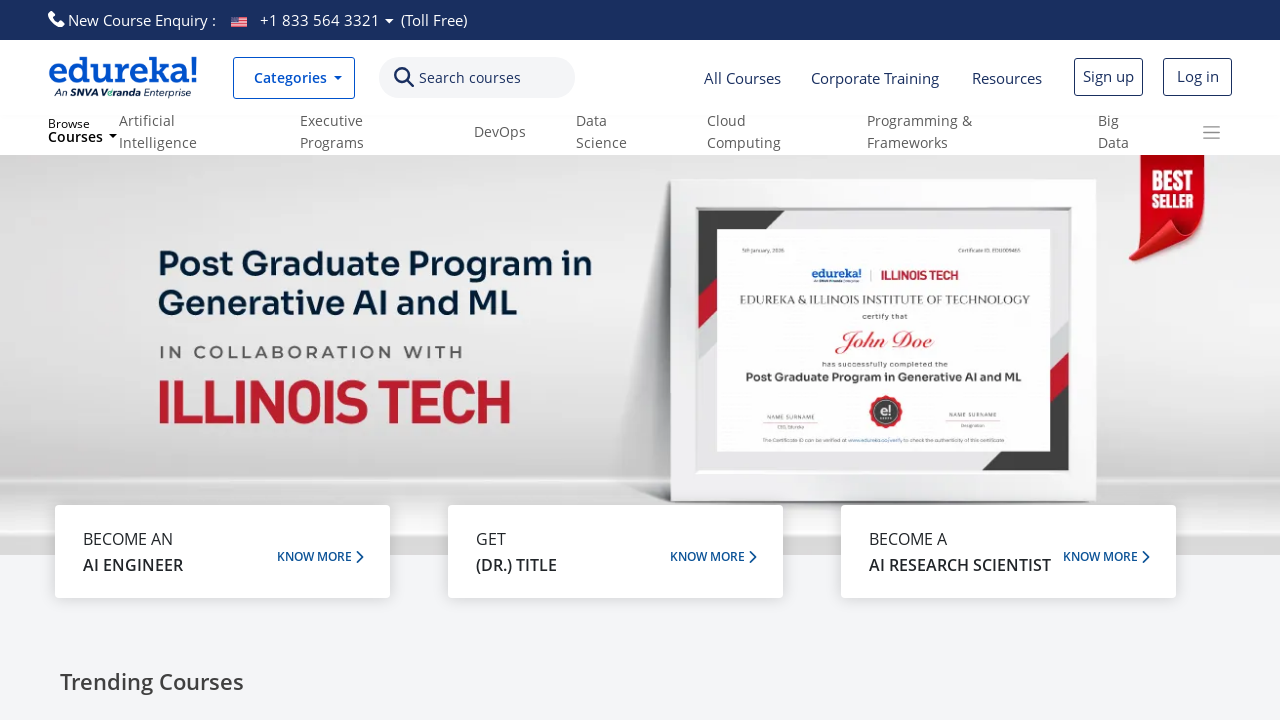

Clicked on 'Courses' link at (470, 78) on text=Courses
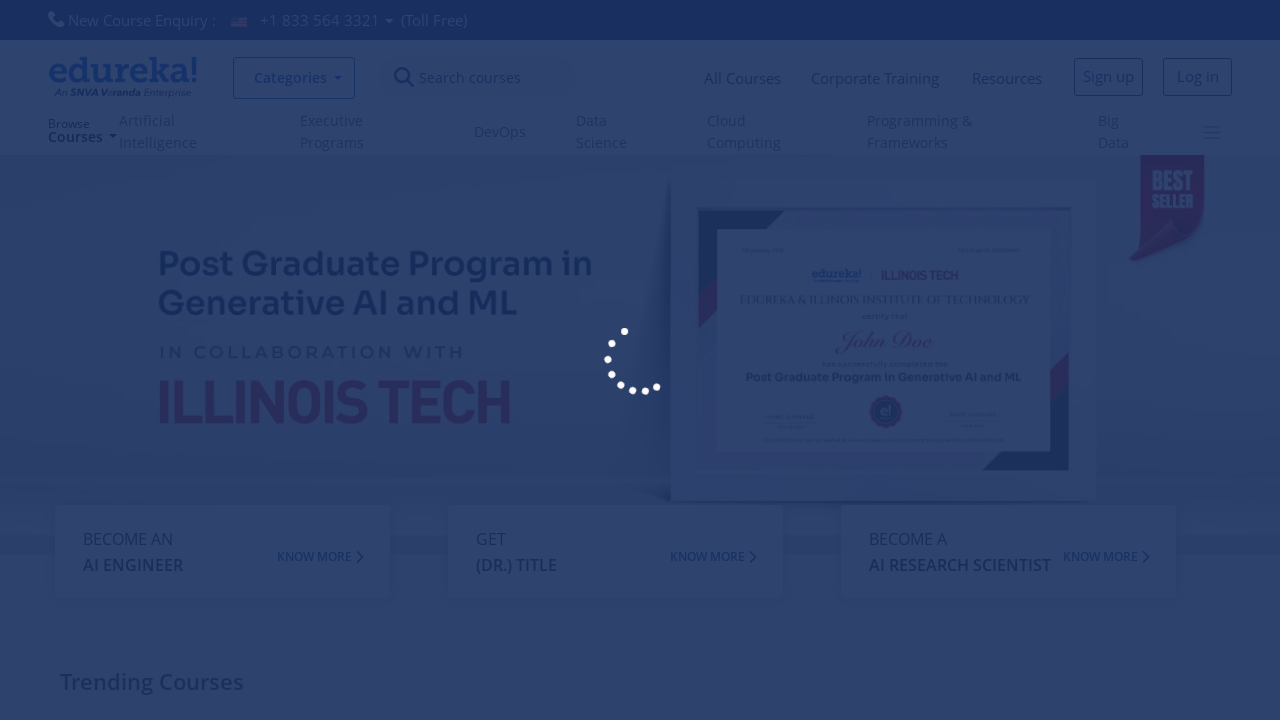

Waited 2000ms for menu to appear
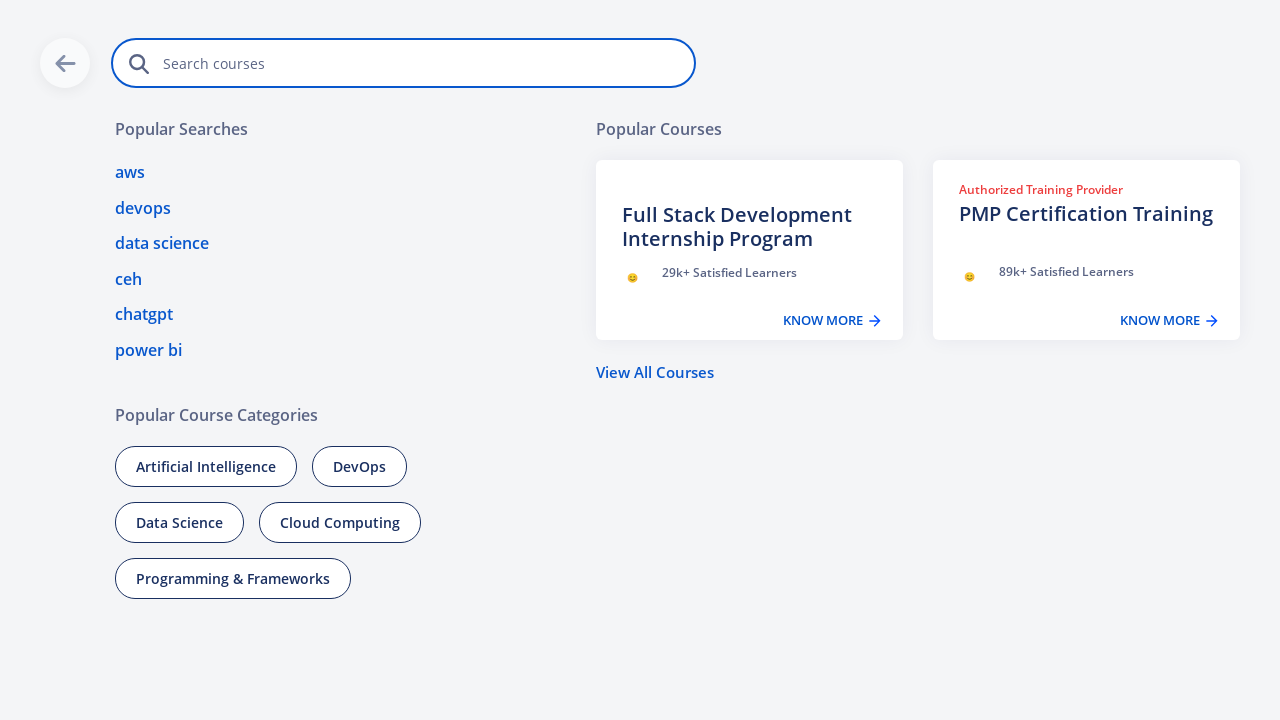

Pressed ArrowDown key to navigate menu
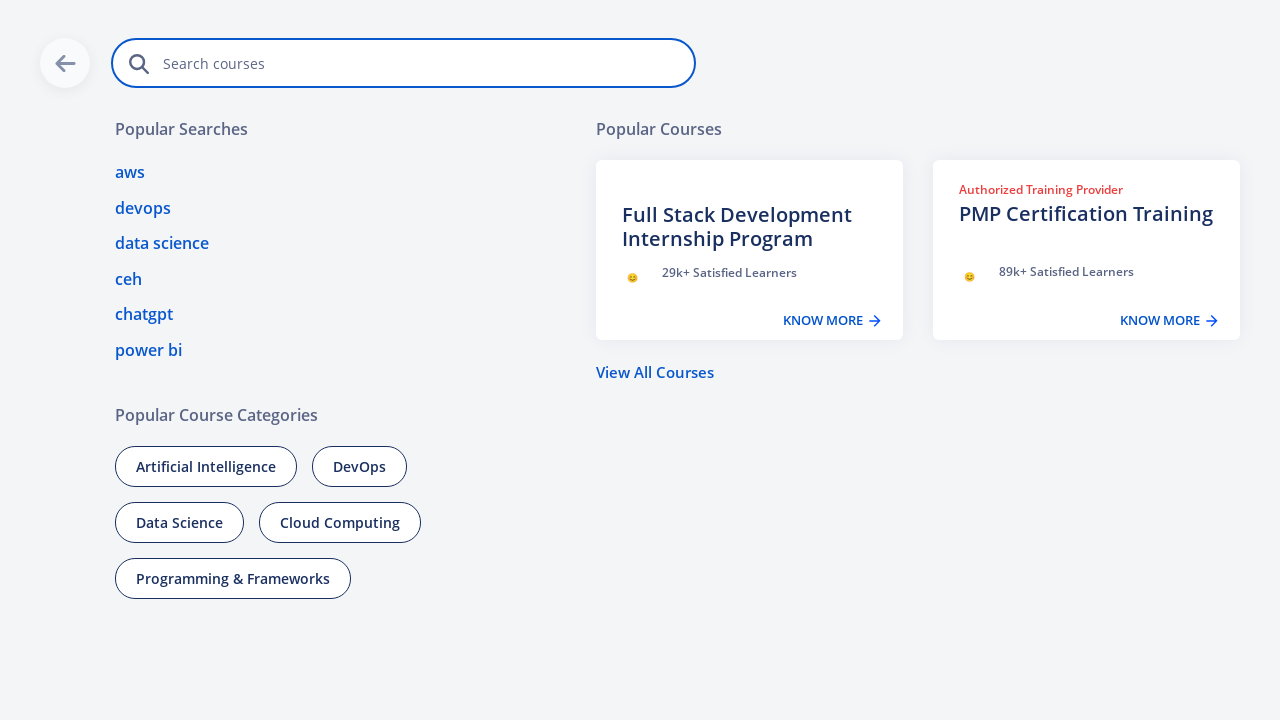

Pressed Tab key to navigate to next menu option
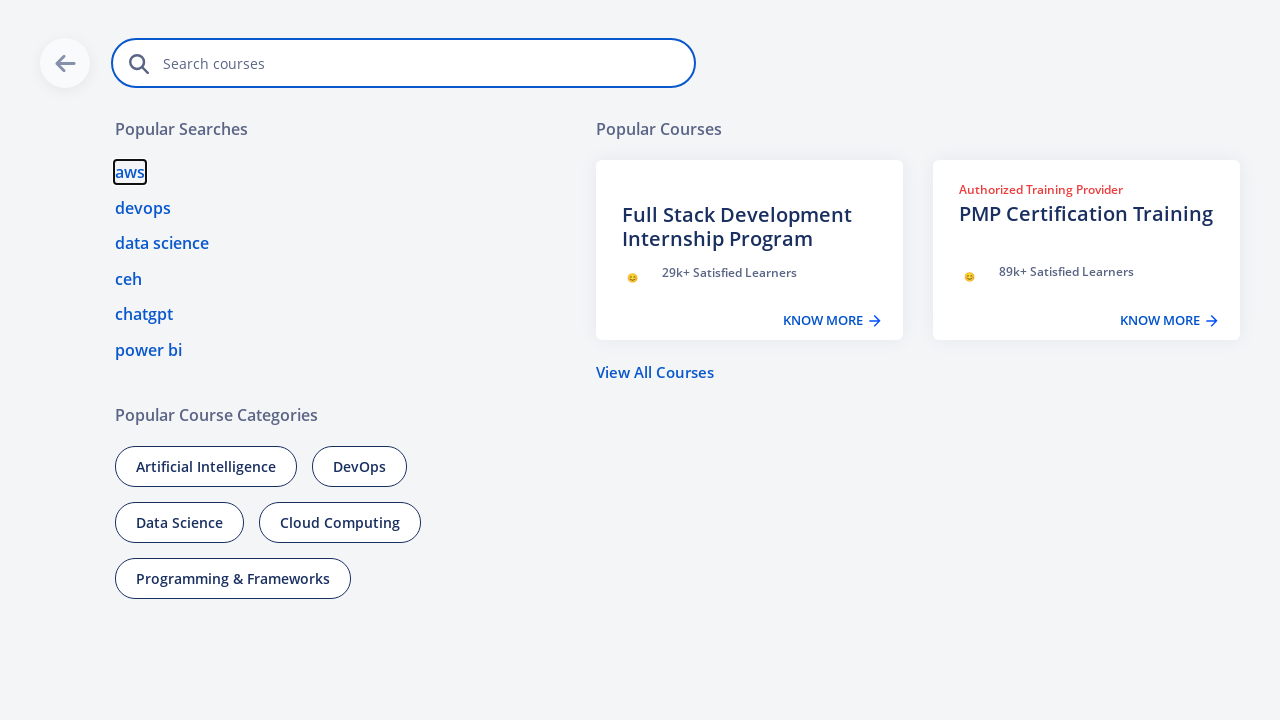

Pressed Tab key to navigate to next menu option
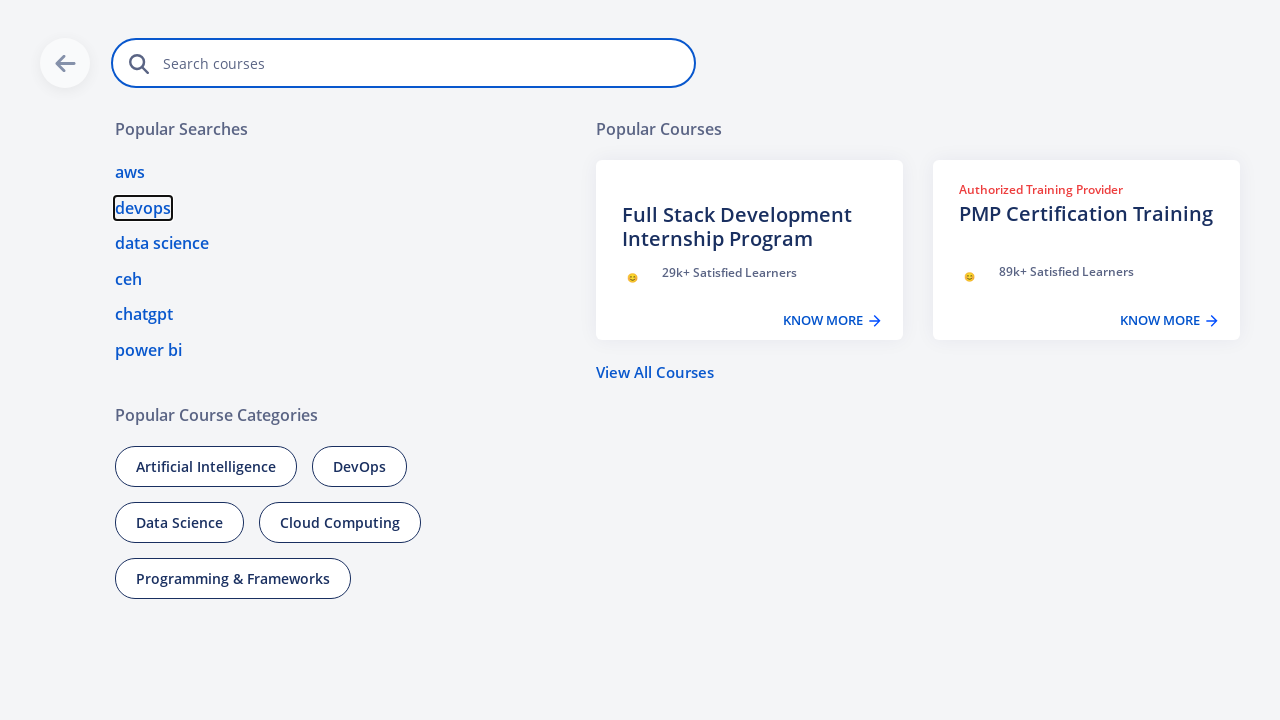

Pressed Tab key to navigate to next menu option
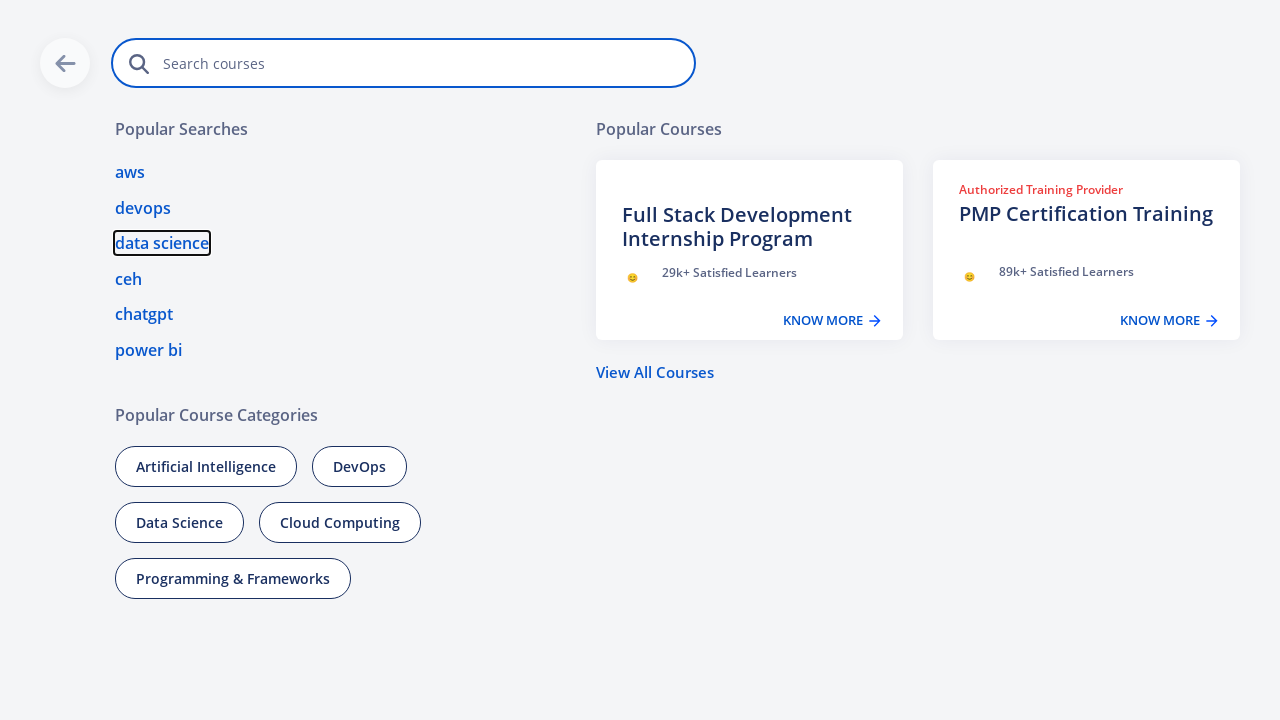

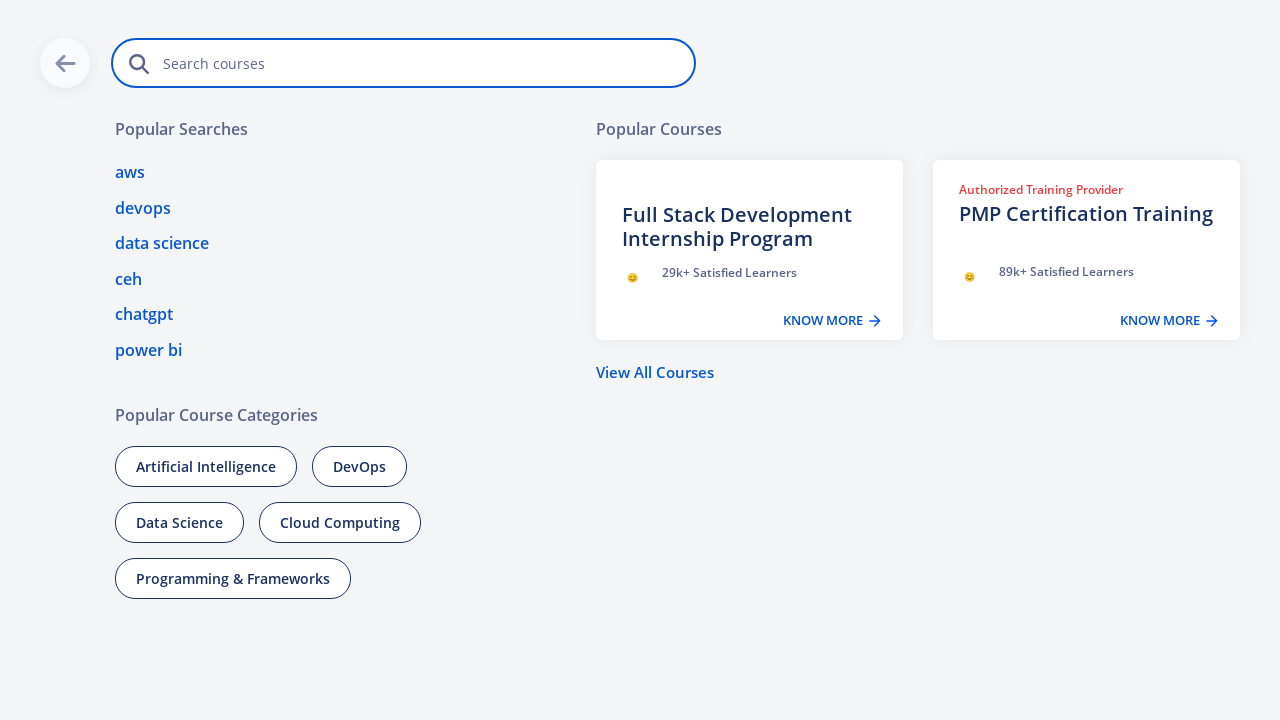